Clicks on the Home menu item and verifies that the menu text displays "Home"

Starting URL: https://www.modeglobal.com/

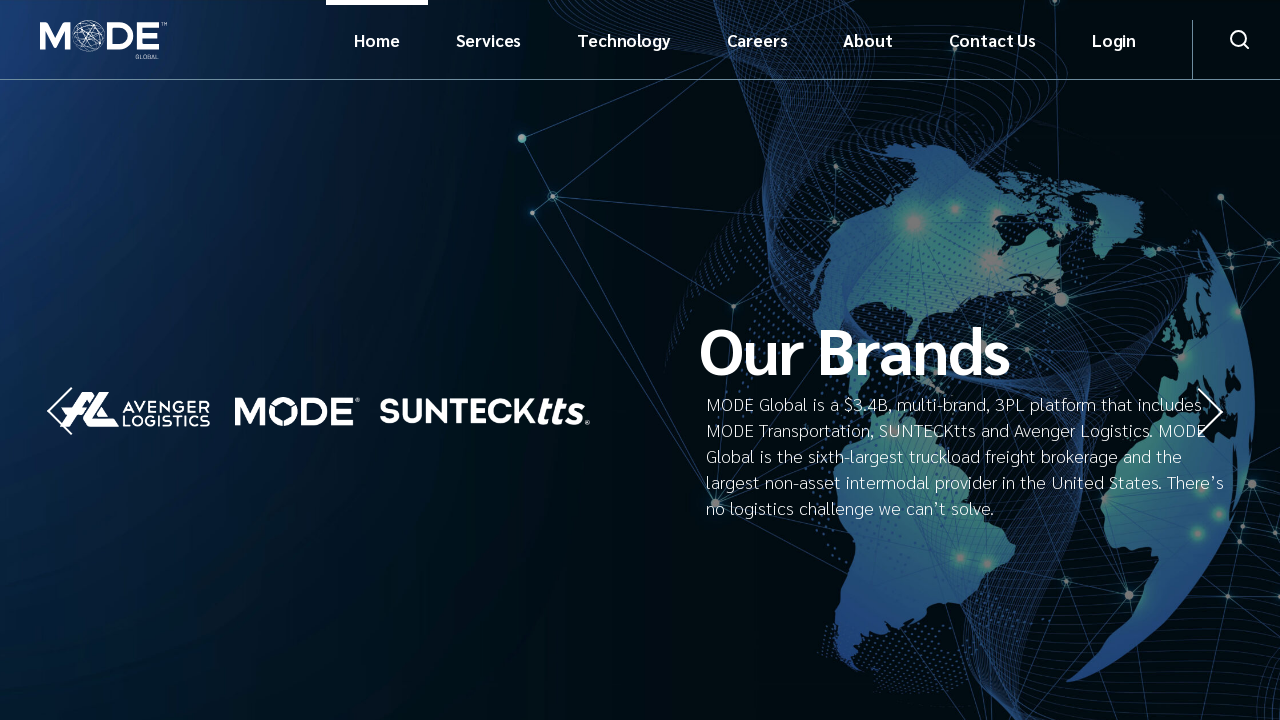

Clicked on Home menu item at (377, 40) on xpath=//ul[@id='menu-main-menu-1']//li[contains(@class, 'menu-item-home')]//a
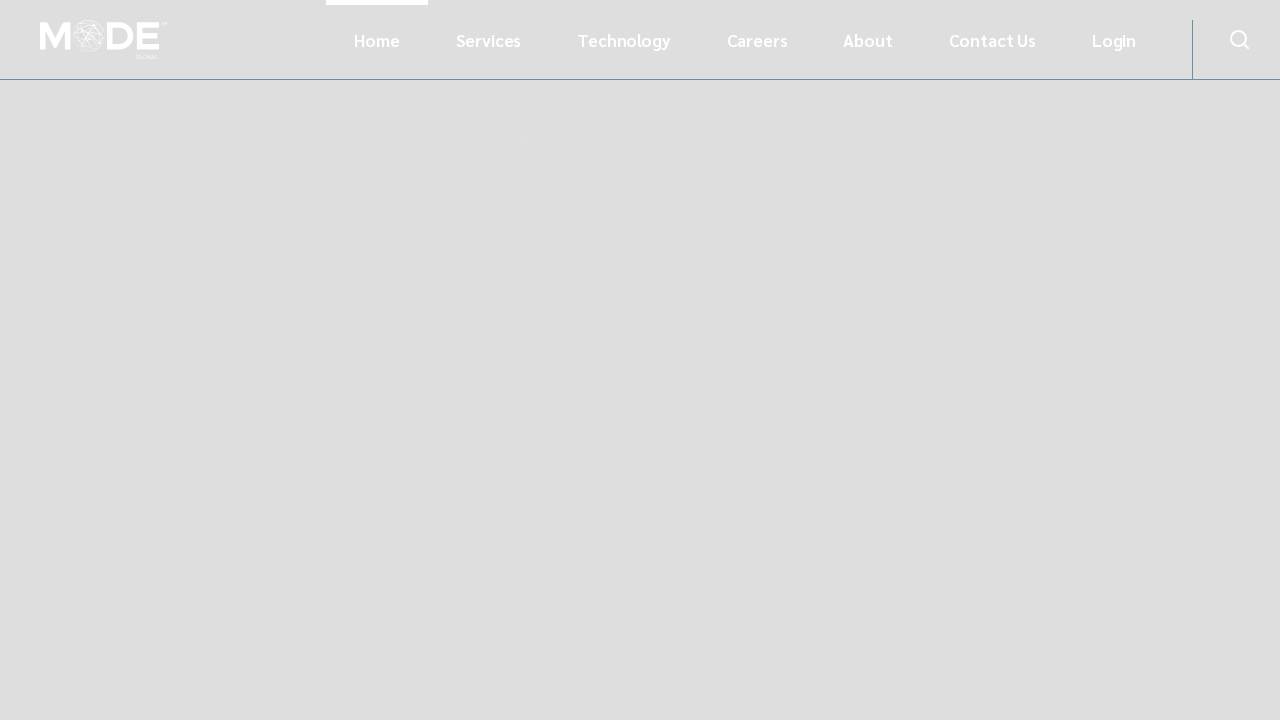

Retrieved text content from Home menu item
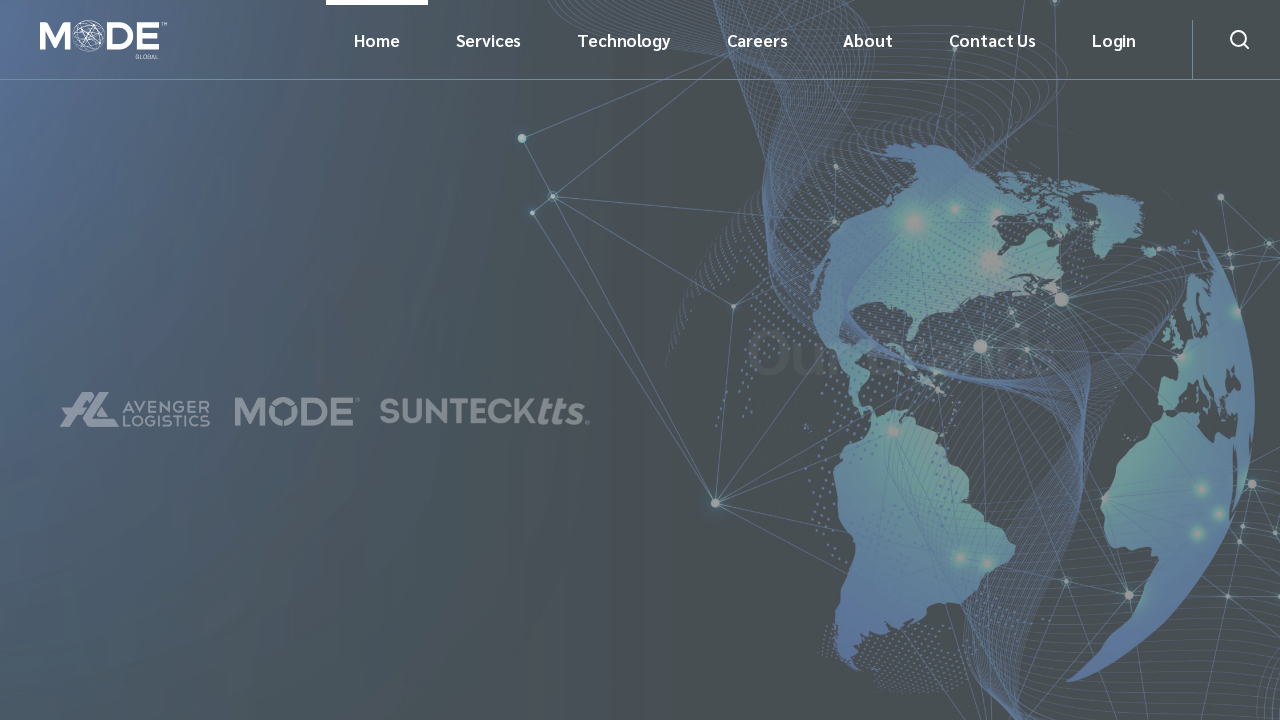

Home menu text verified successfully - text matches 'Home'
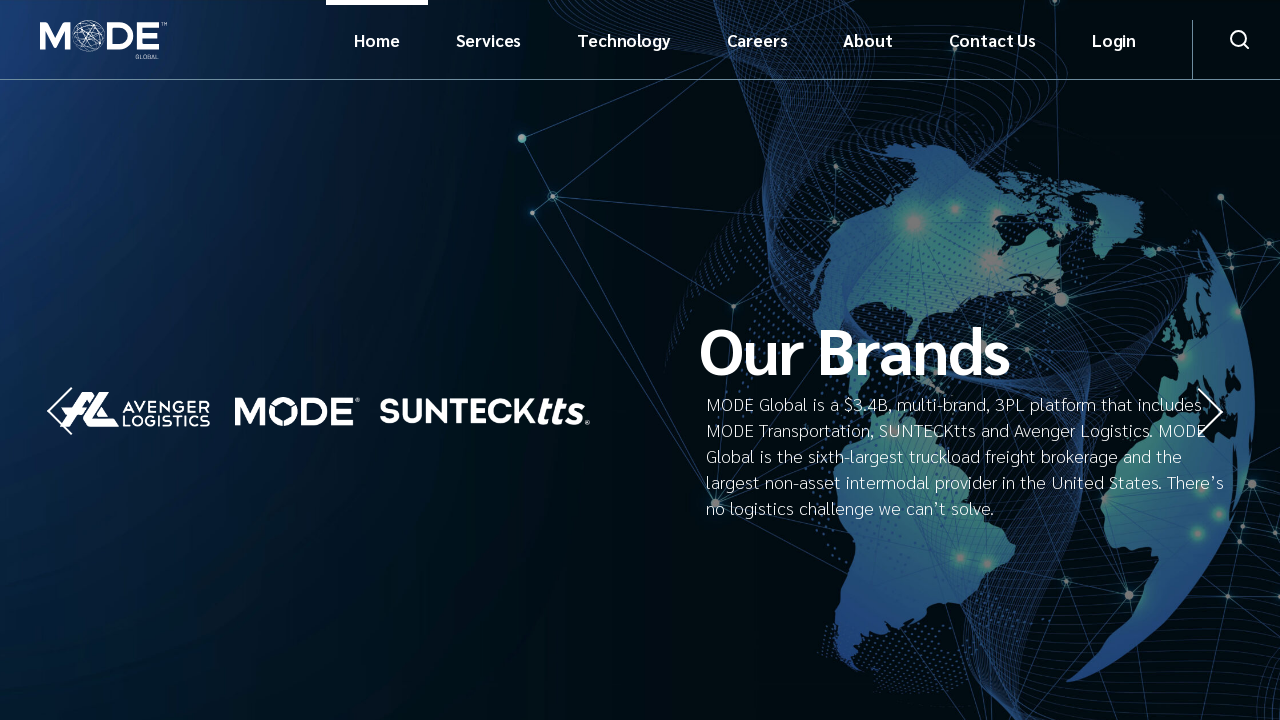

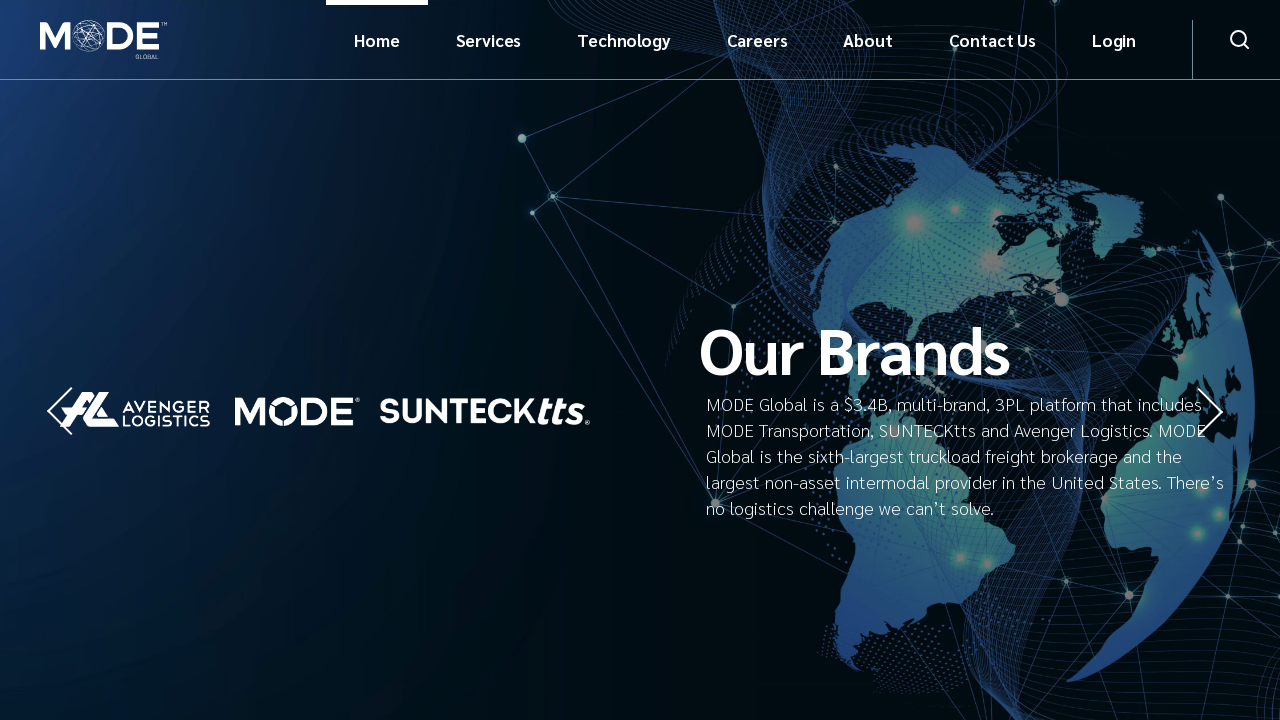